Tests highlighting an element on a page by temporarily changing its border style to a red dashed border, waiting 2 seconds, then reverting to the original style.

Starting URL: http://the-internet.herokuapp.com/large

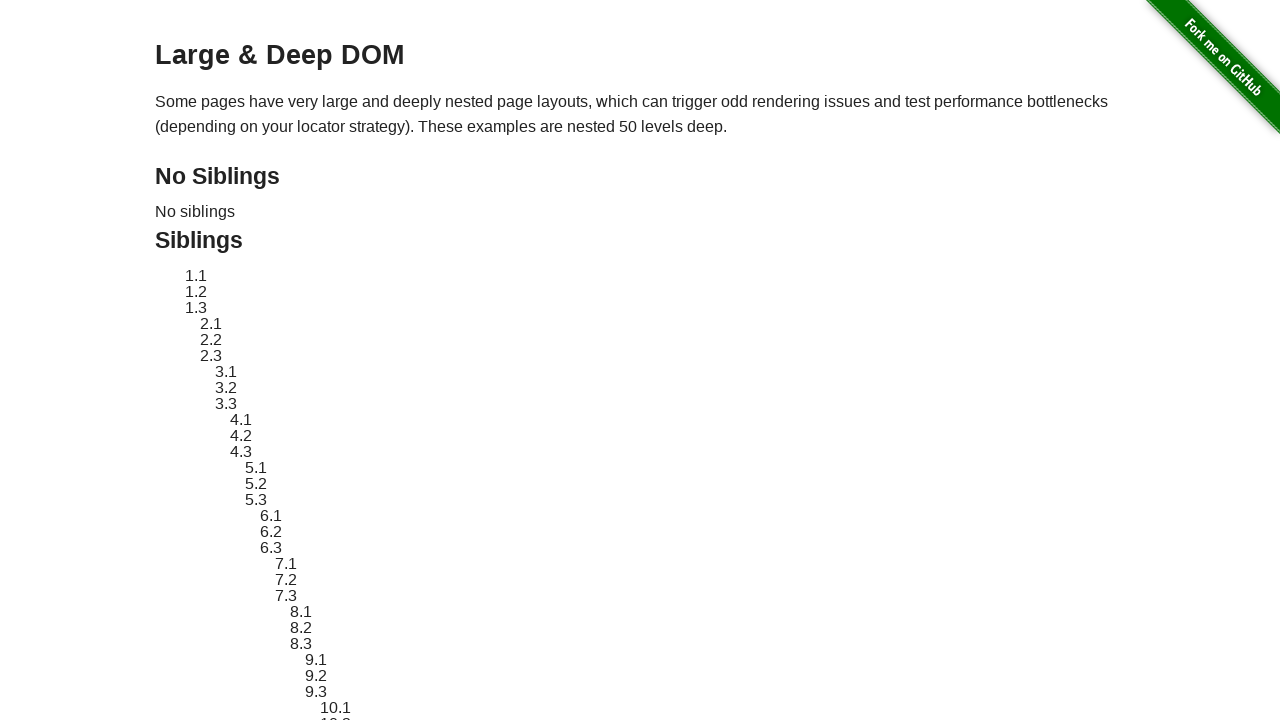

Located target element with ID 'sibling-2.3'
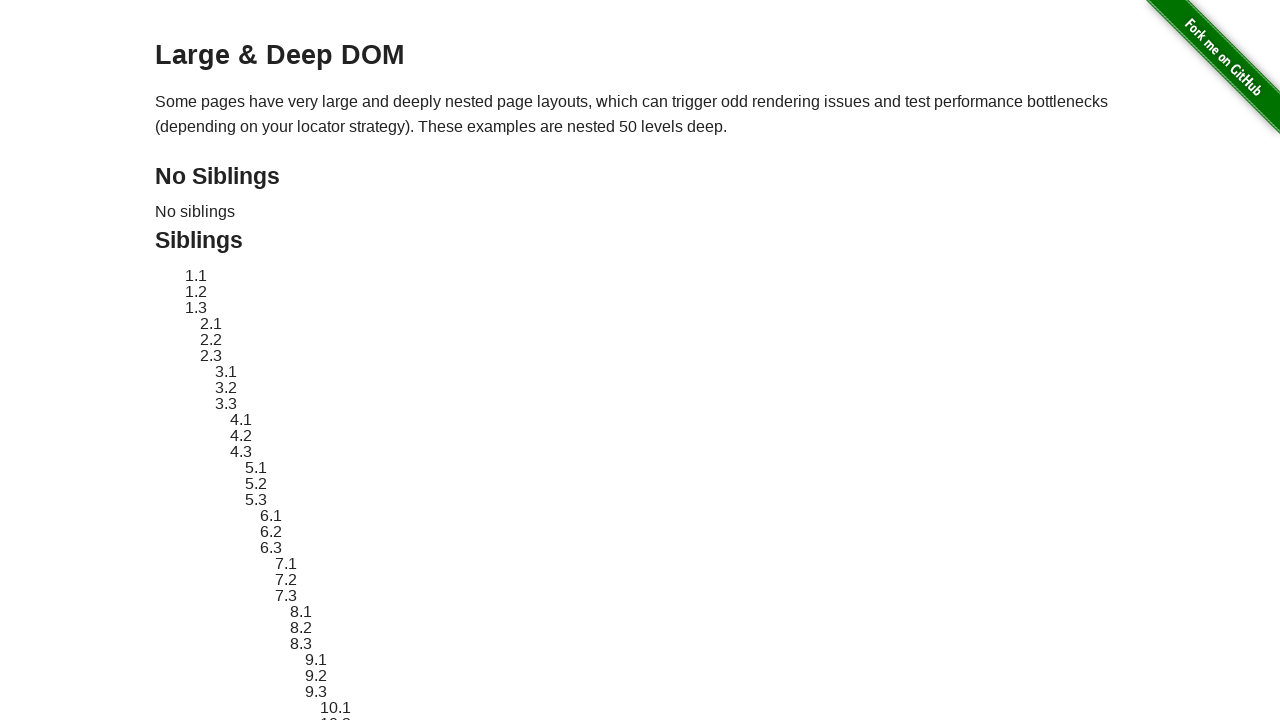

Target element became visible
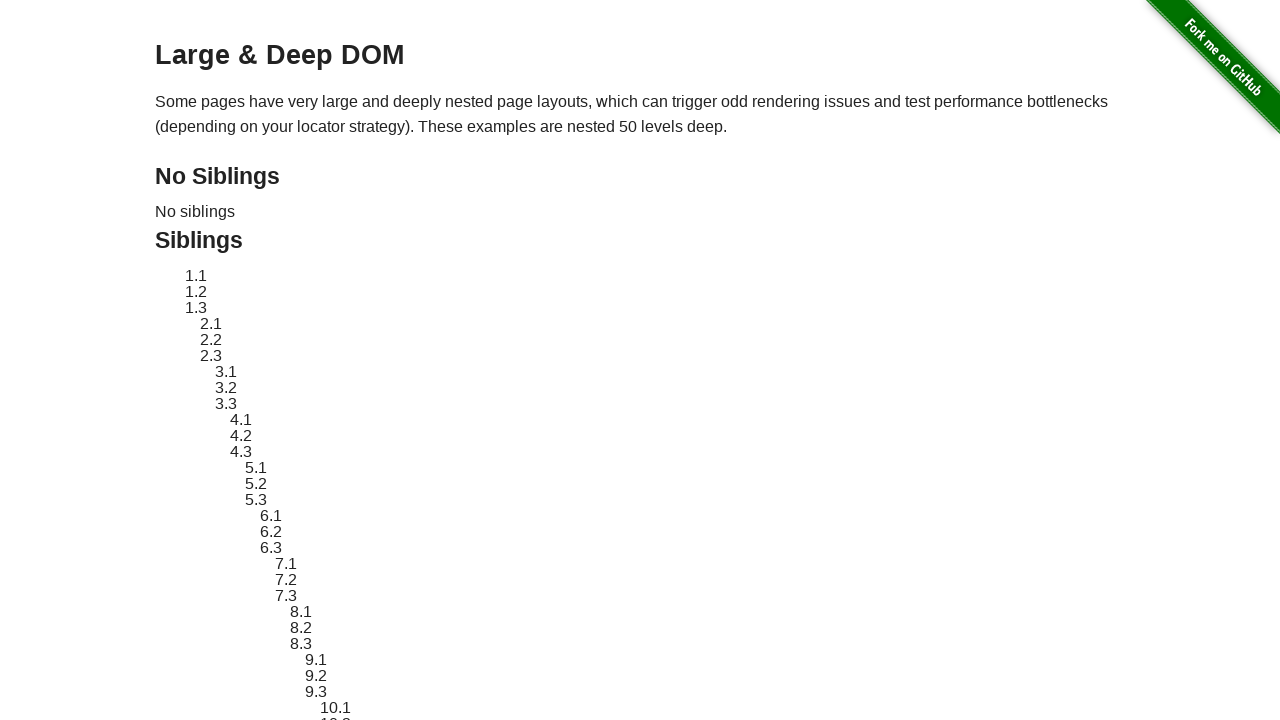

Retrieved original style attribute from target element
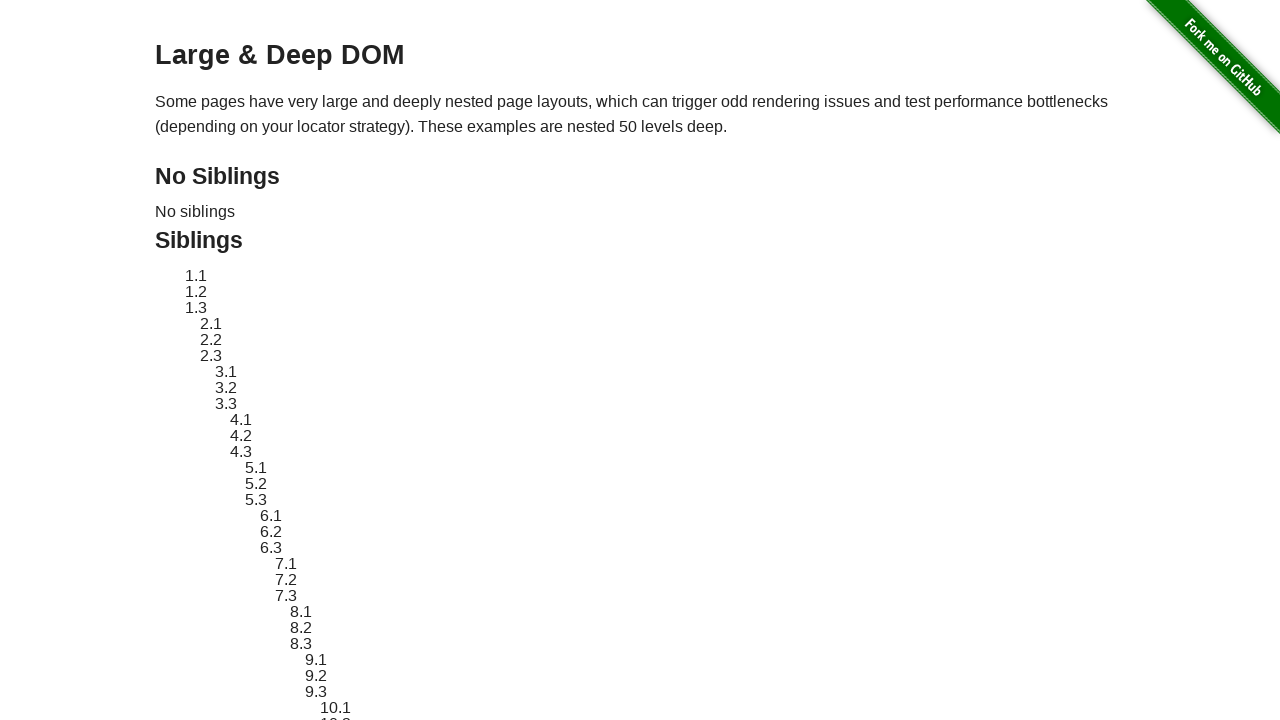

Applied red dashed border highlight to target element
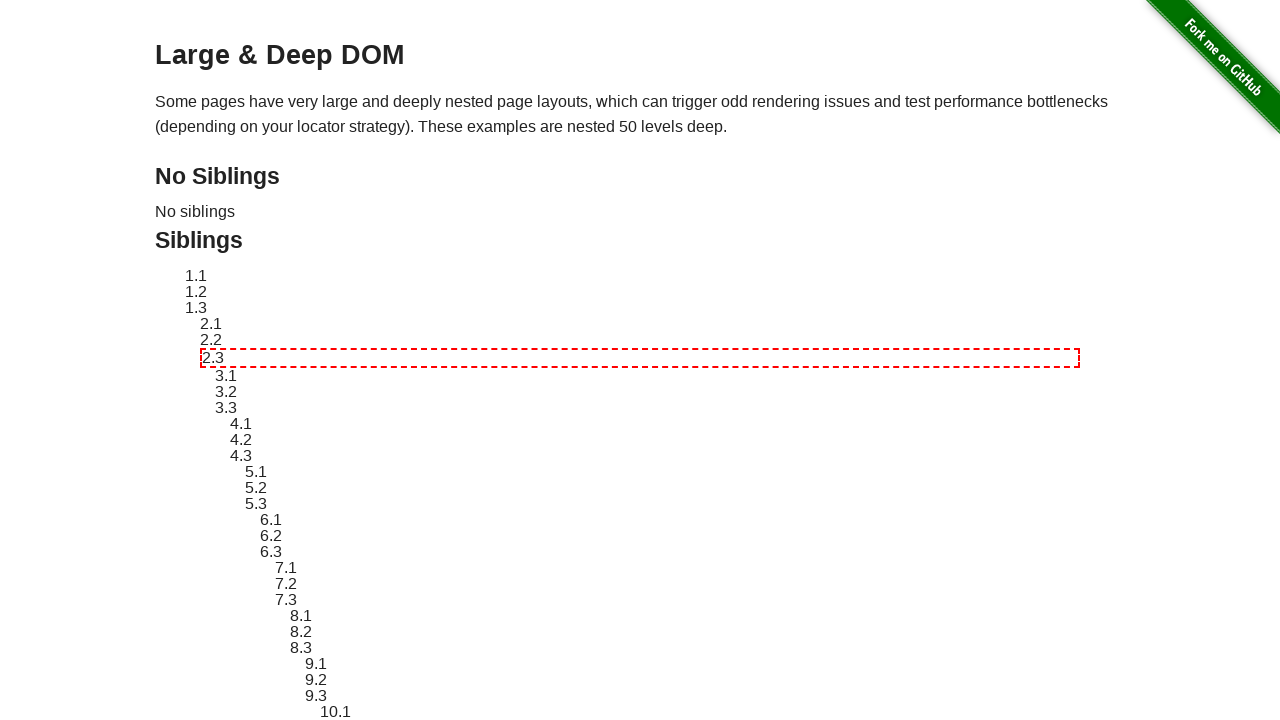

Waited 2 seconds for highlight visibility
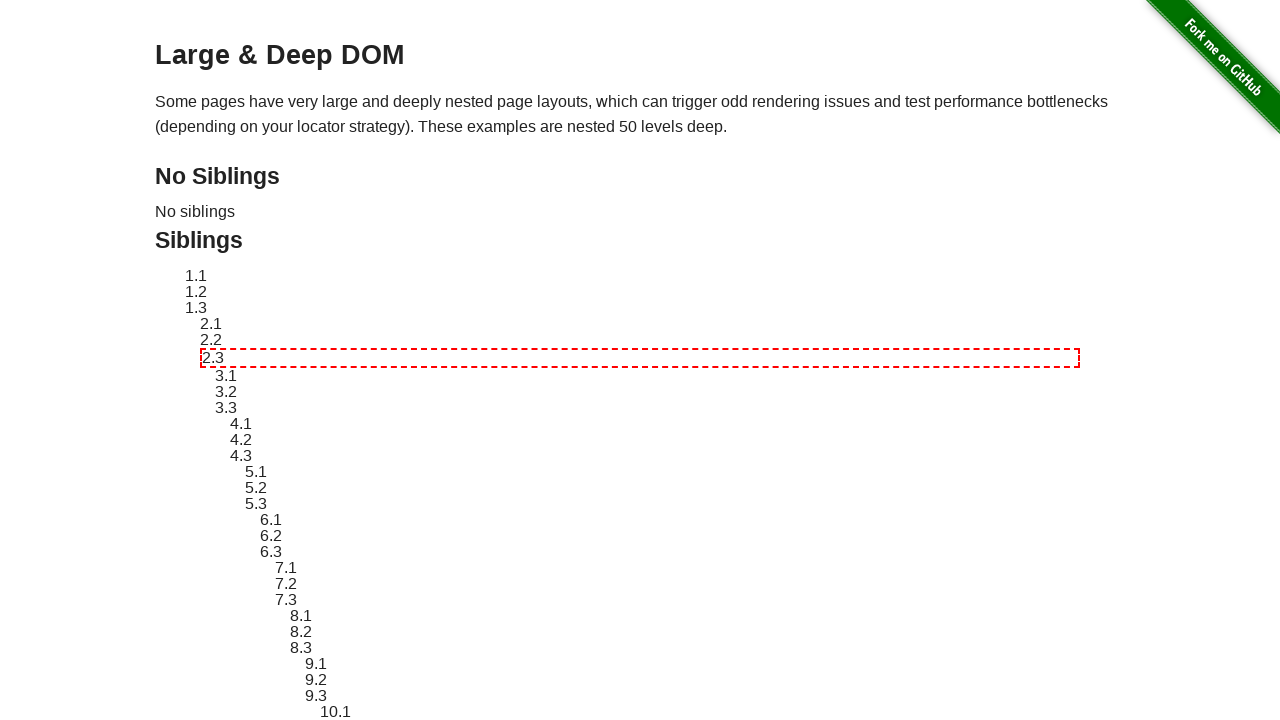

Reverted target element to original style
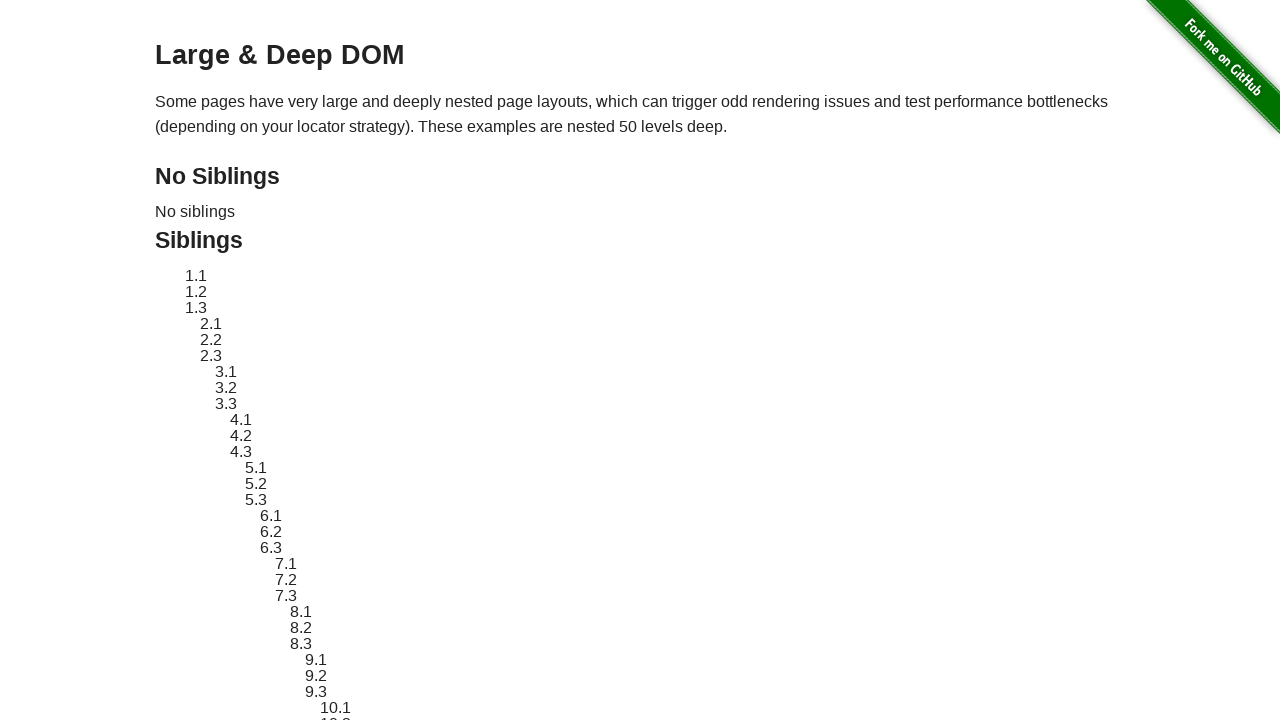

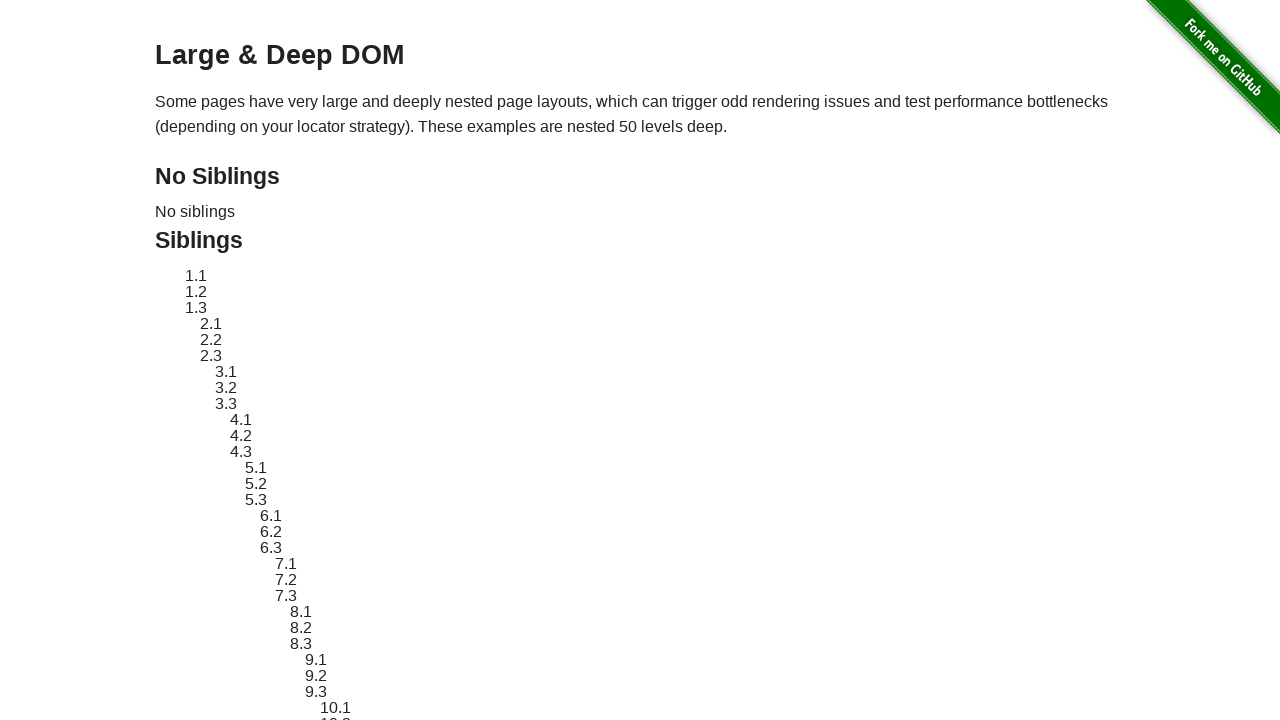